Navigates to a practice page and interacts with a table element, verifying table structure by counting rows and columns, and reading cell values from a specific row.

Starting URL: http://qaclickacademy.com/practice.php

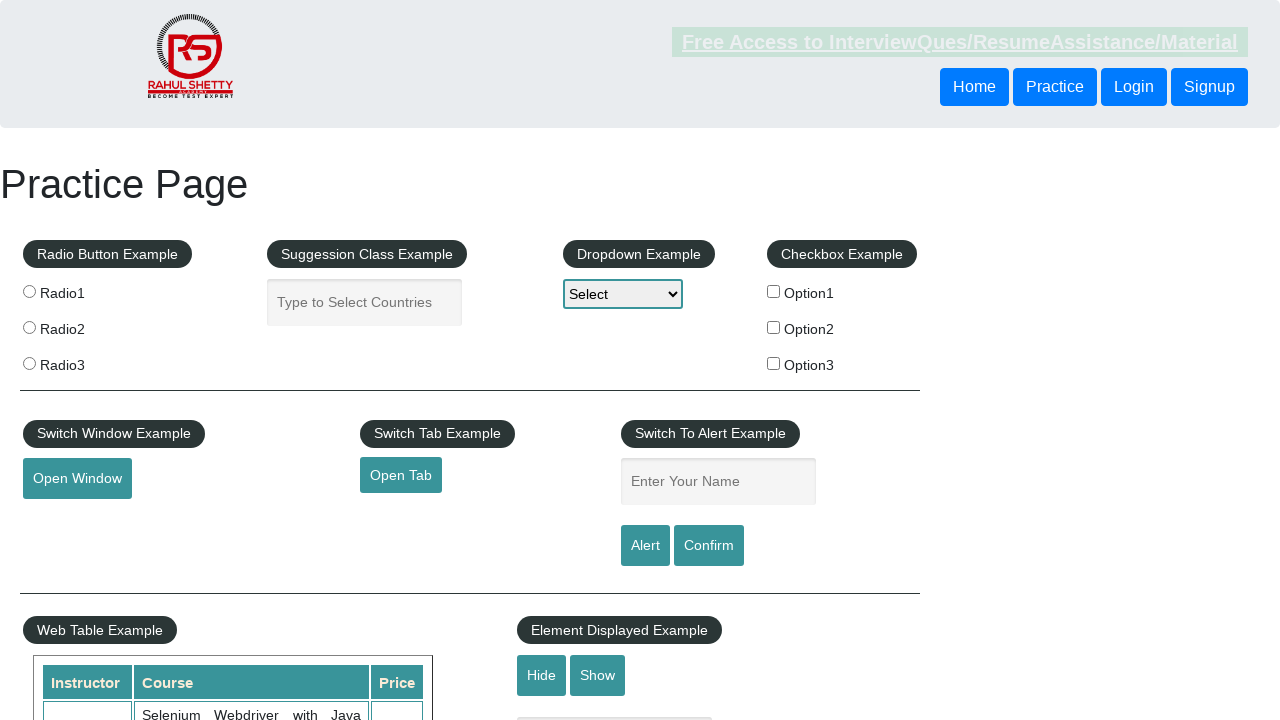

Waited for product table to be visible
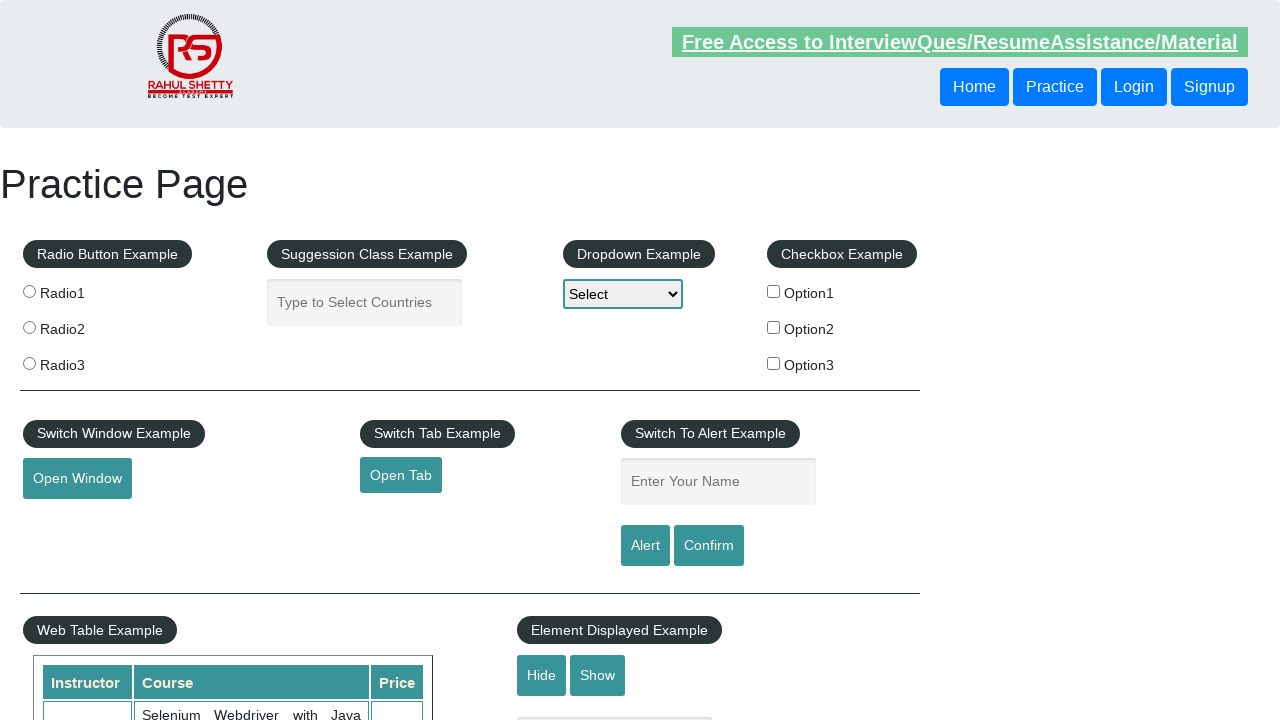

Located product table element
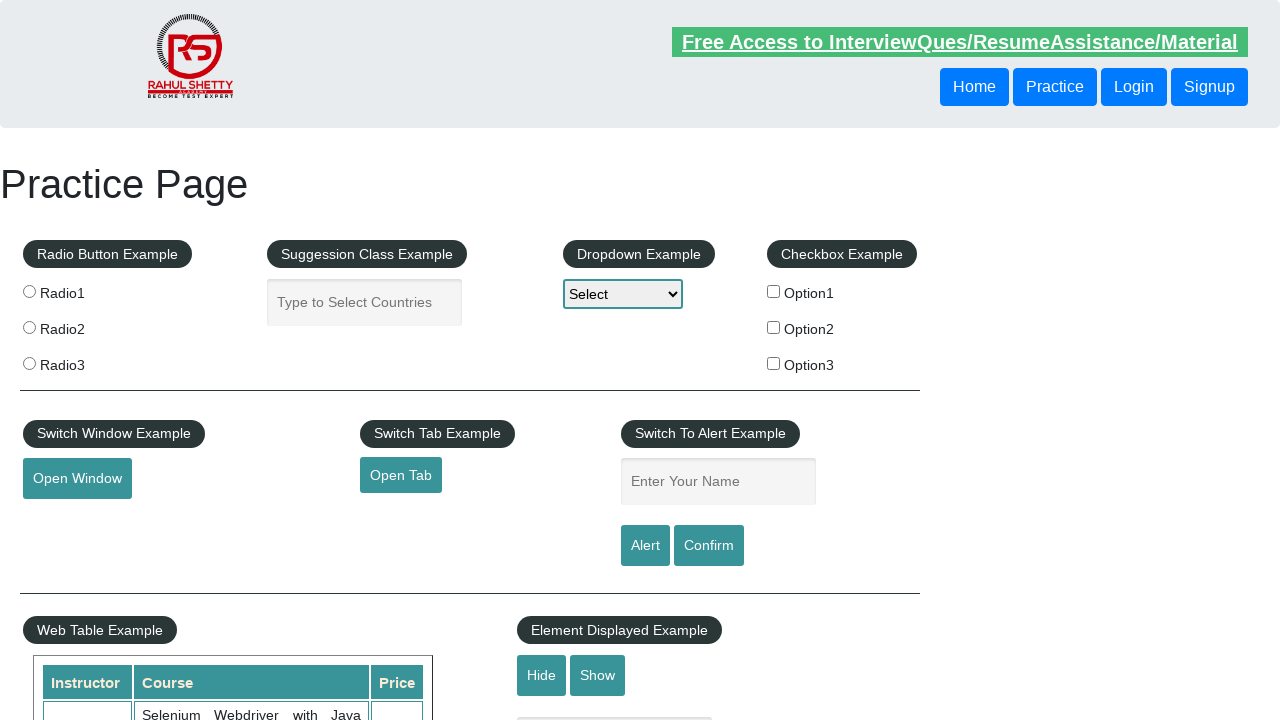

Counted table rows: 21 rows found
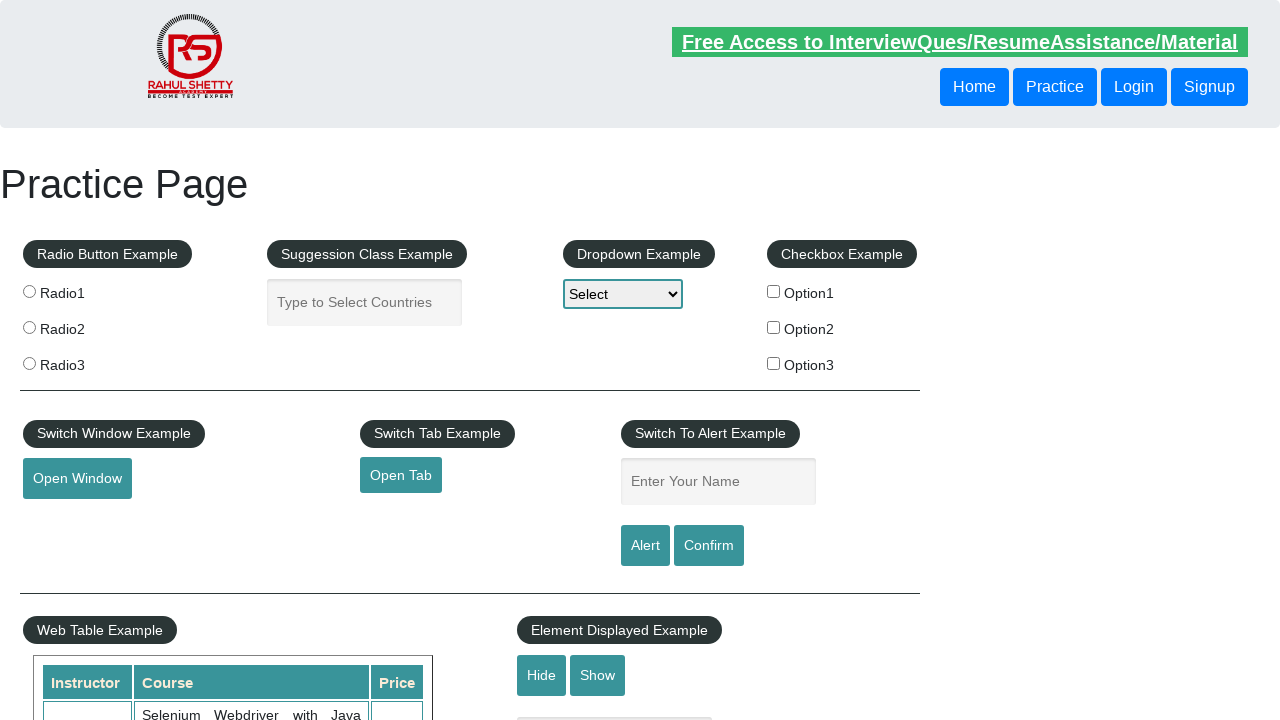

Counted table columns: 3 columns found
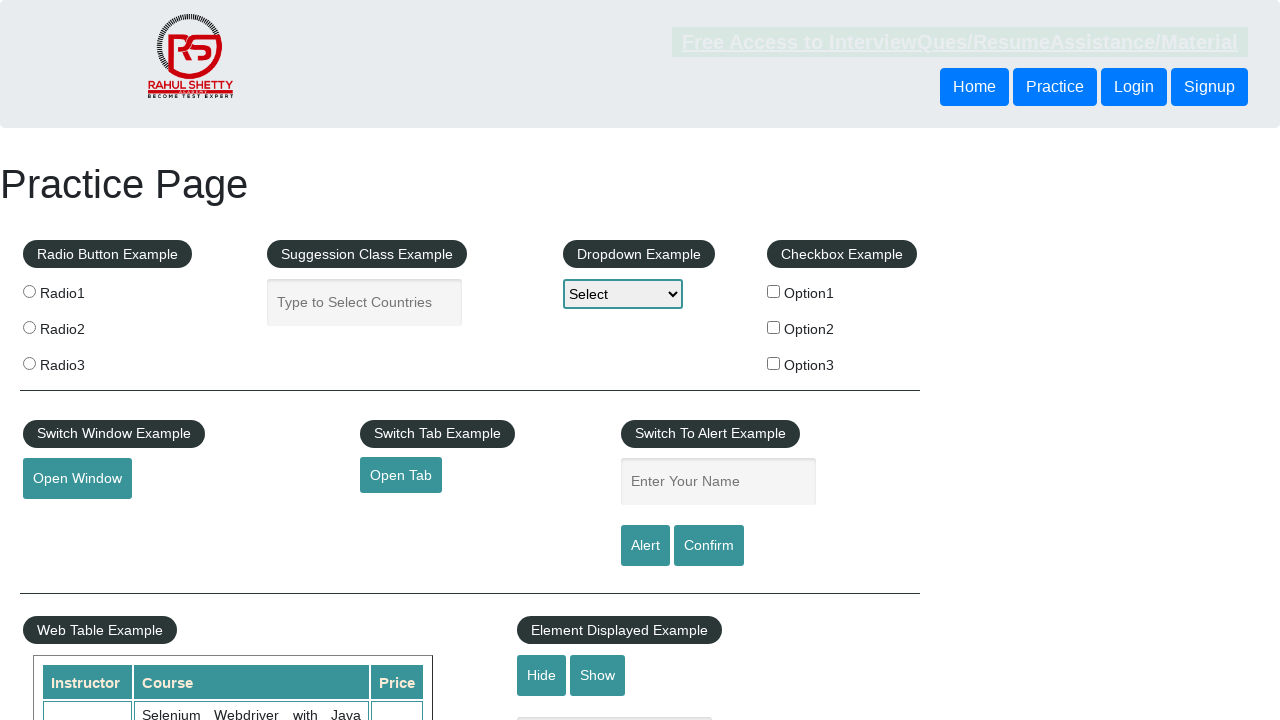

Read cell value from row 3, column 1: Rahul Shetty
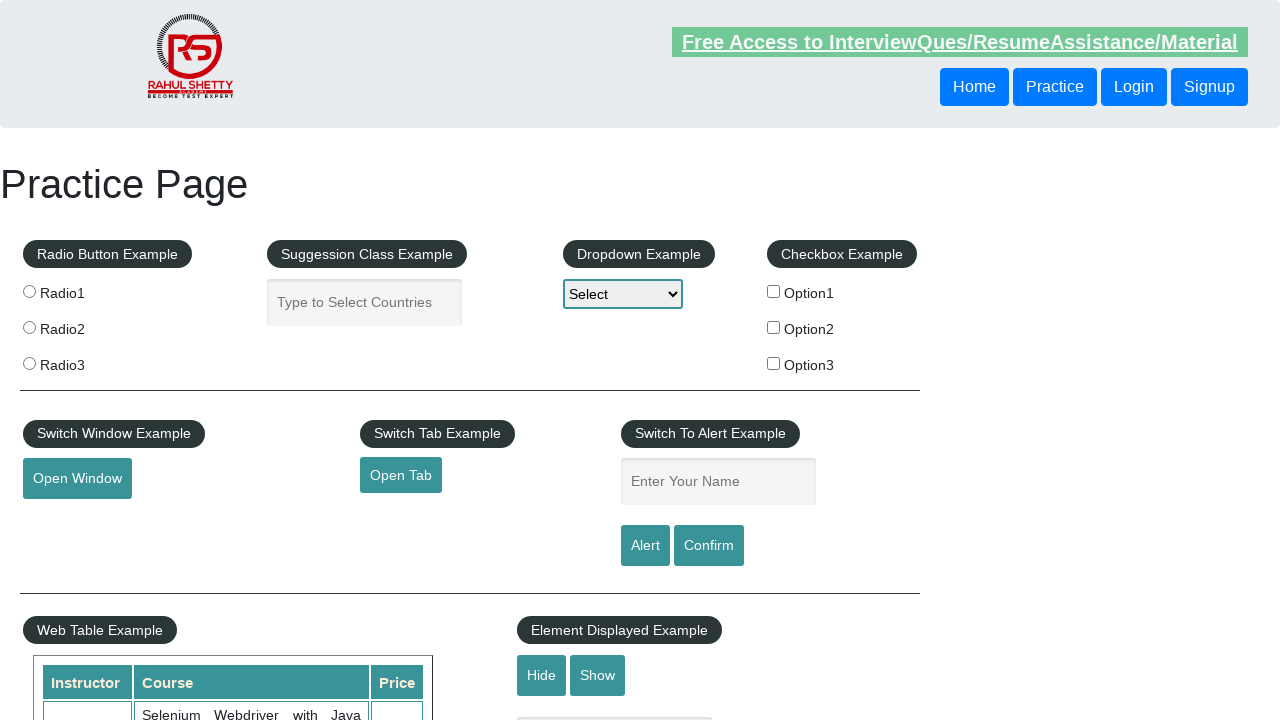

Read cell value from row 3, column 2: Learn SQL in Practical + Database Testing from Scratch
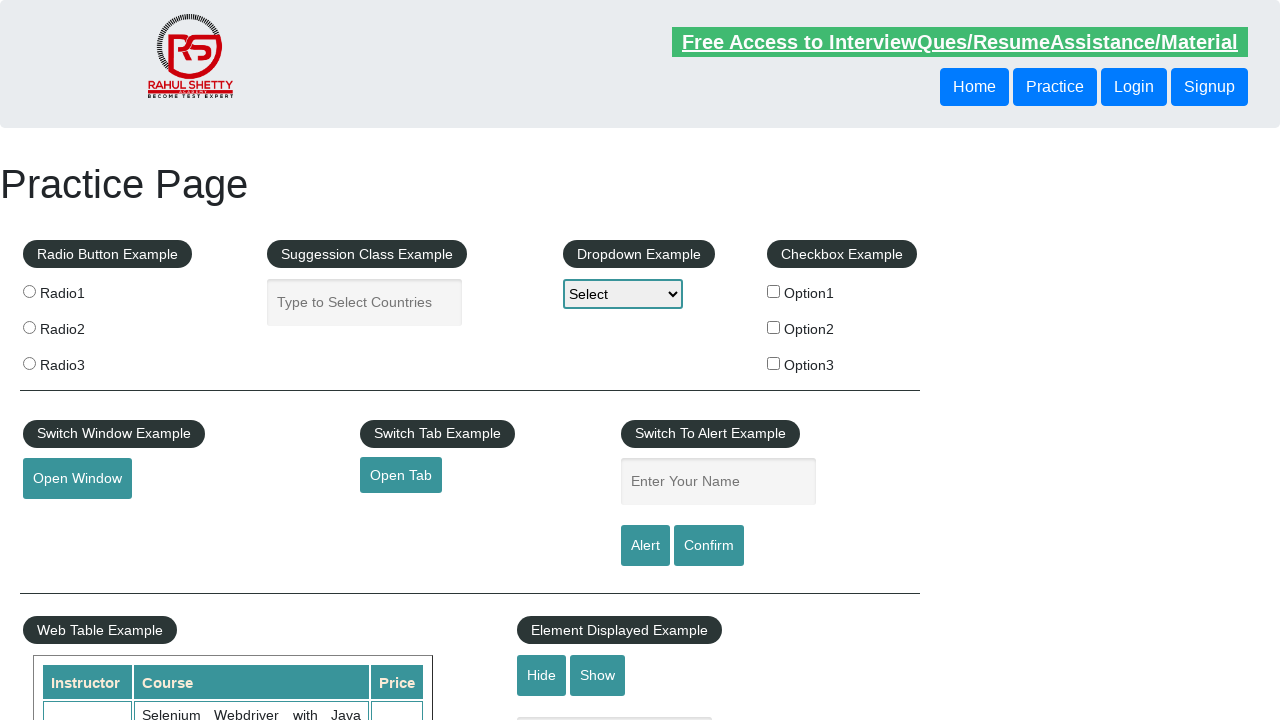

Read cell value from row 3, column 3: 25
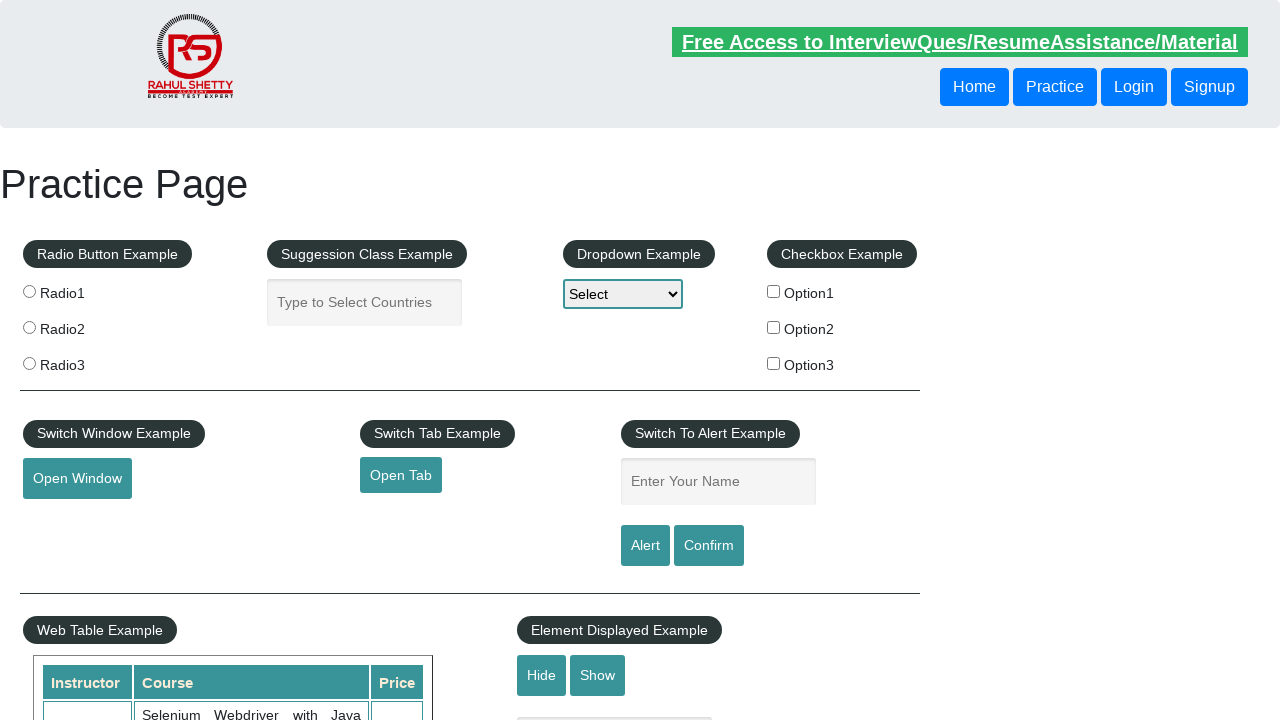

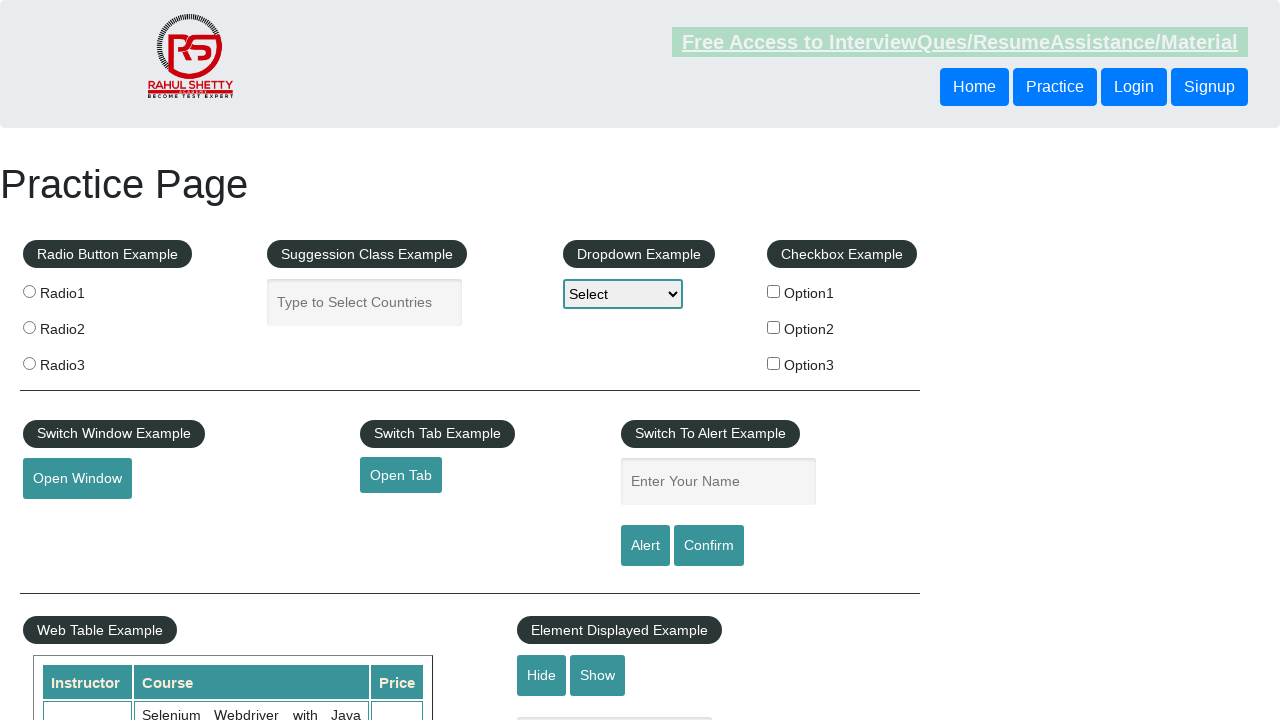